Tests drag and drop functionality by dragging an element to a target container

Starting URL: https://www.techlearn.in/code/drag-and-drop/

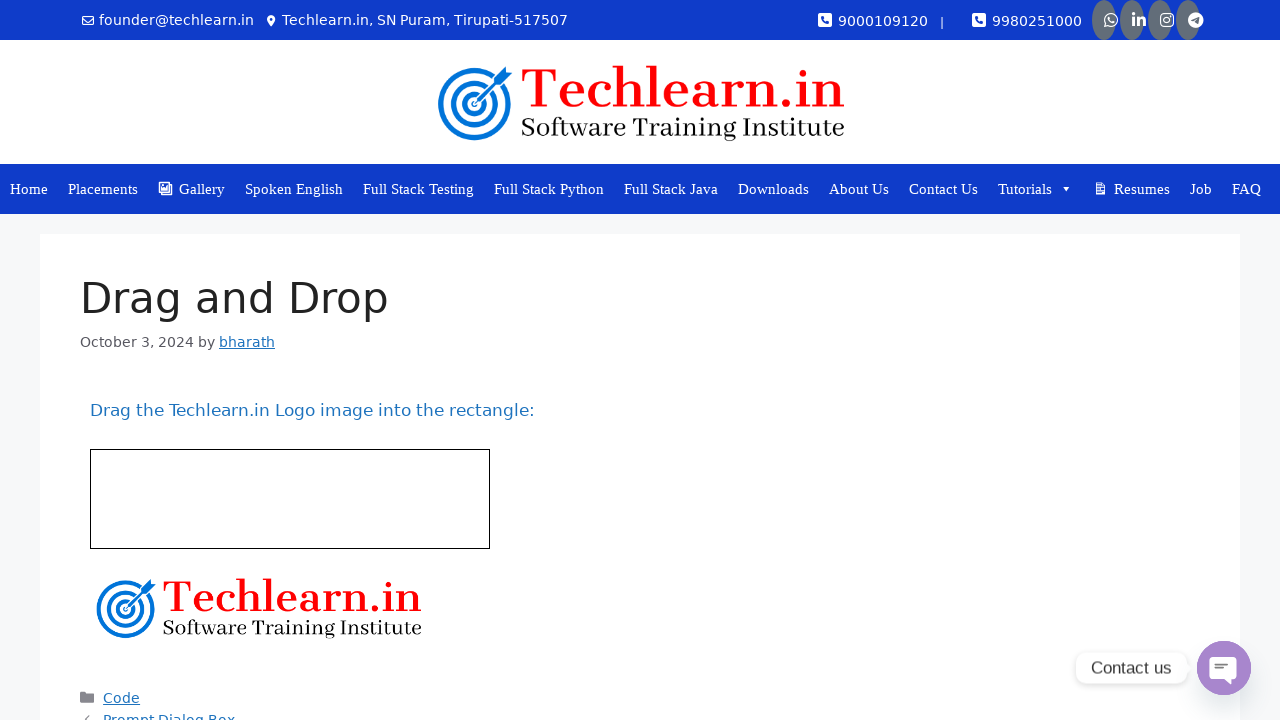

Waited for drag element #drag1 to be visible
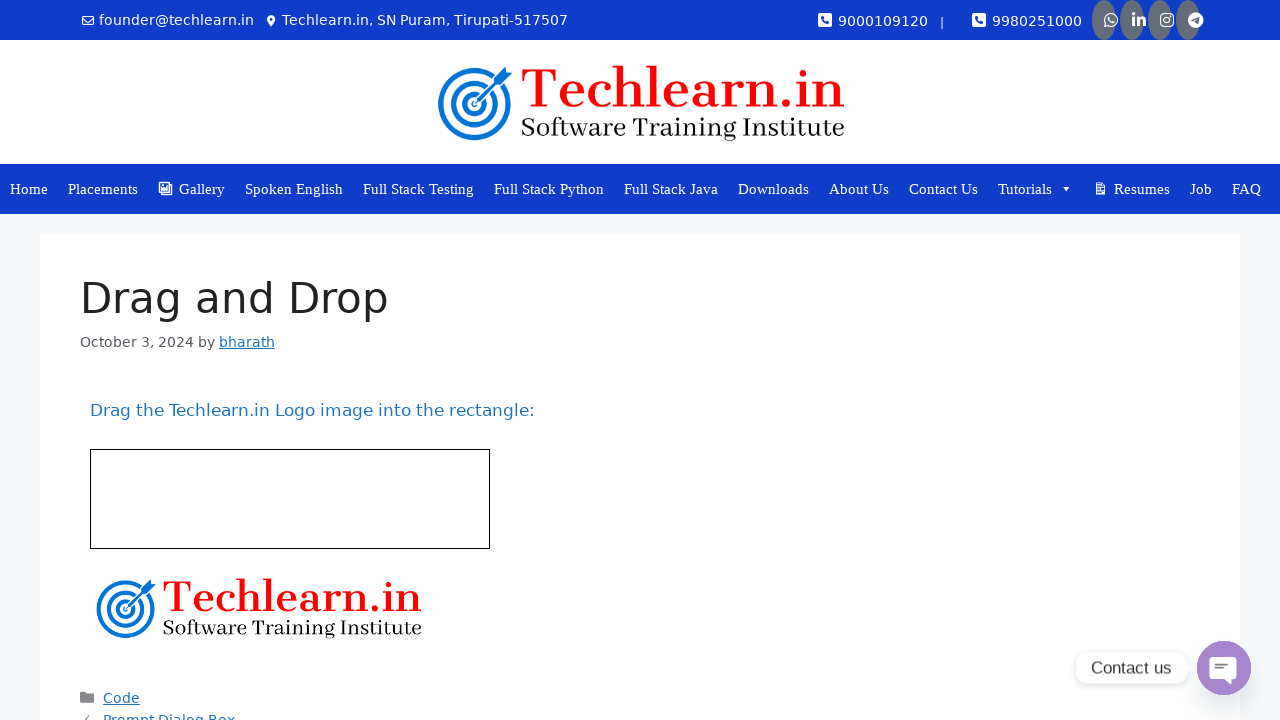

Waited for target container #div1 to be visible
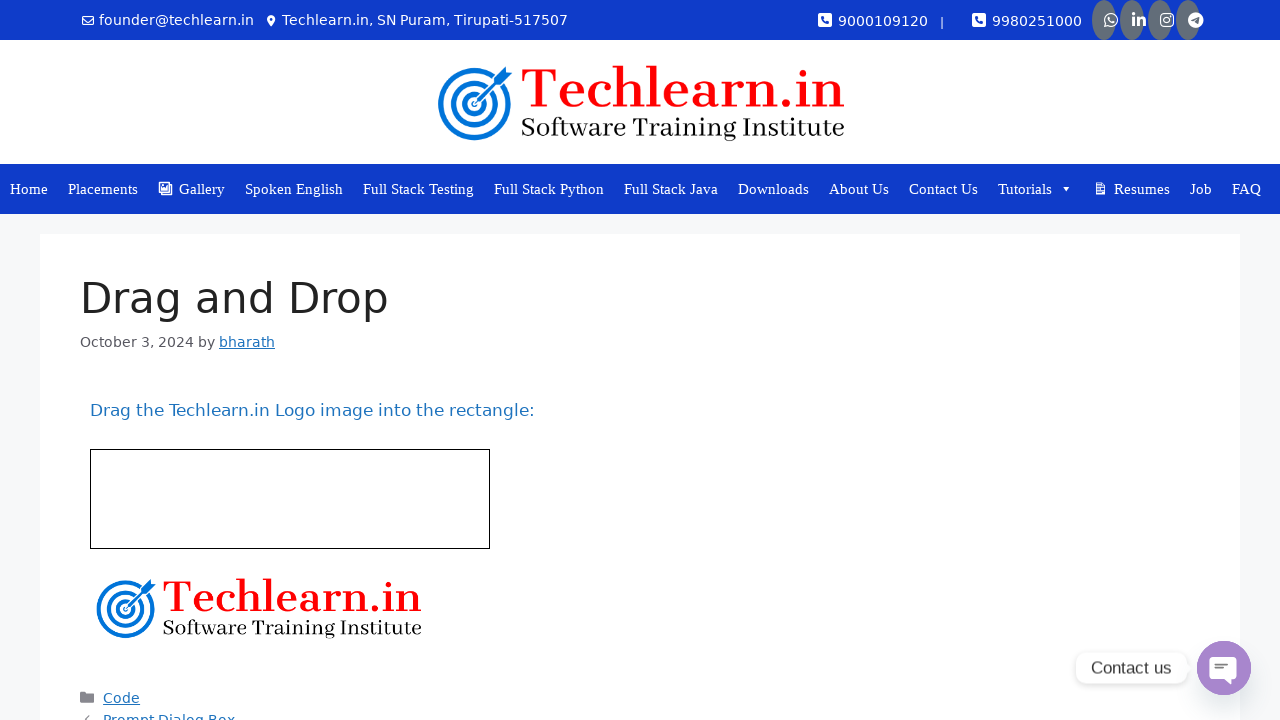

Dragged element #drag1 to target container #div1 at (290, 499)
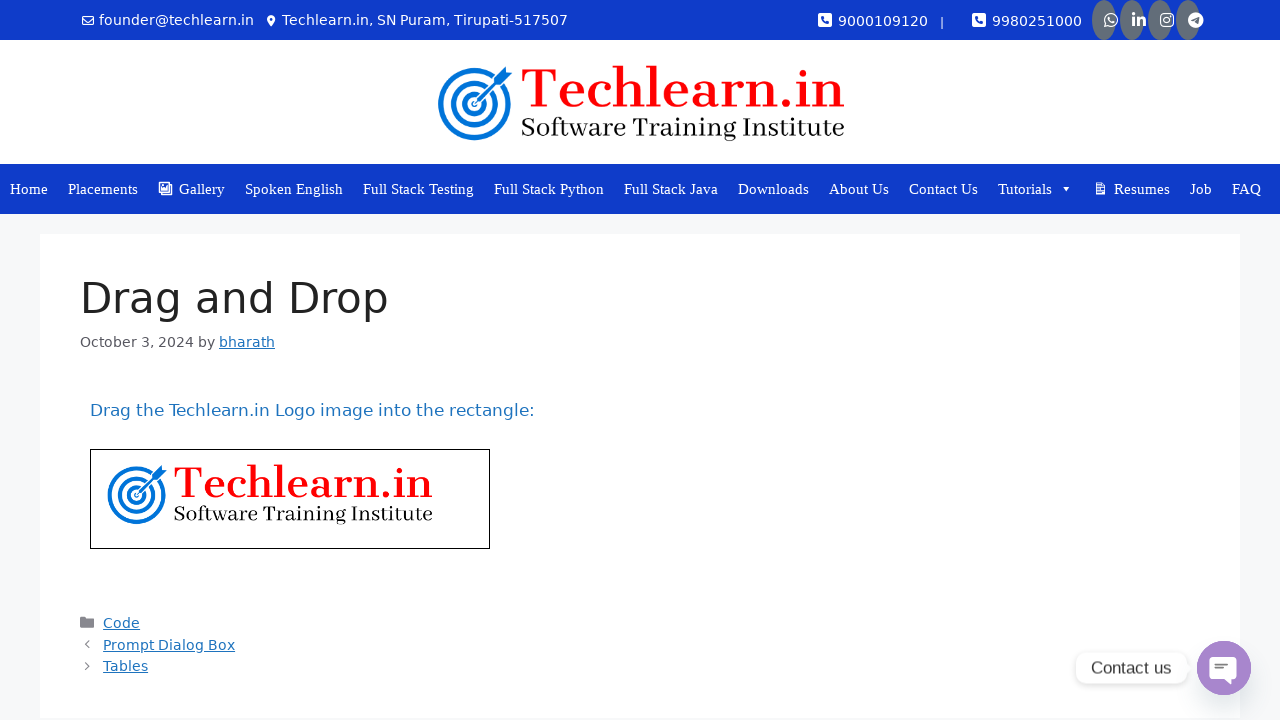

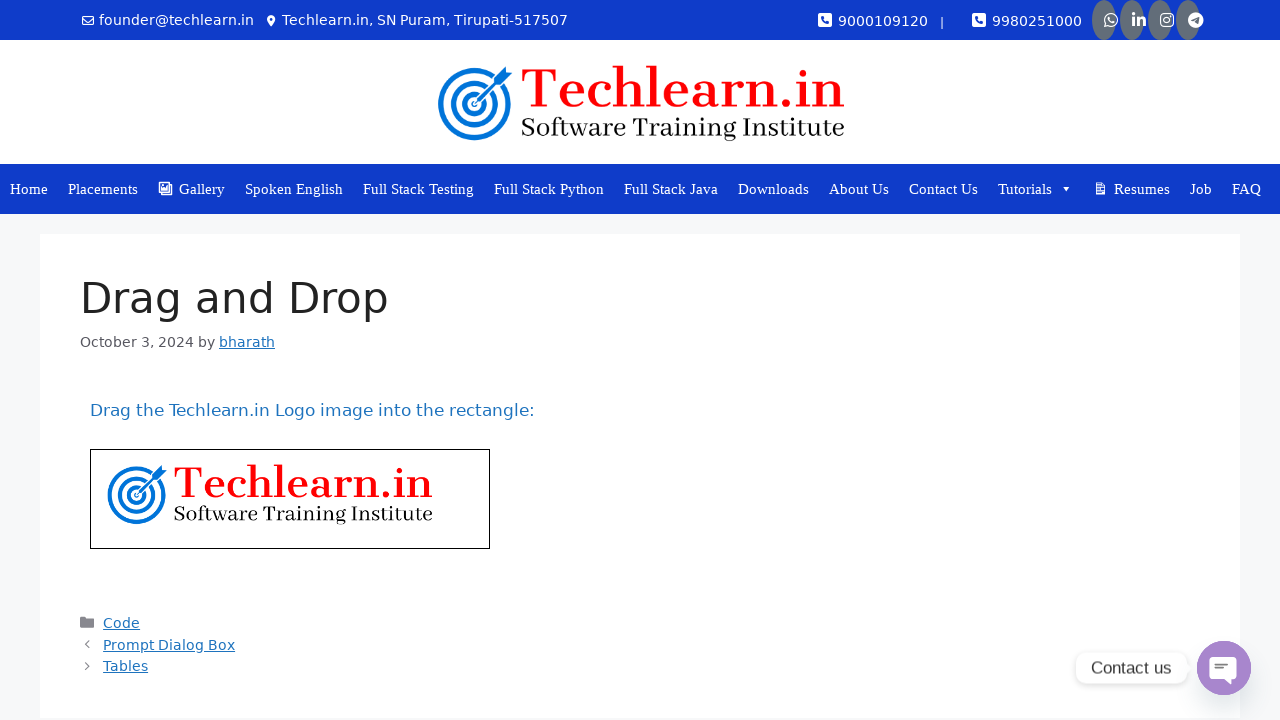